Tests working with multiple browser windows using a more robust approach - stores the original window reference before clicking the link, opens a new window, then switches between windows by comparing handles to find the new window, verifying titles of both.

Starting URL: https://the-internet.herokuapp.com/windows

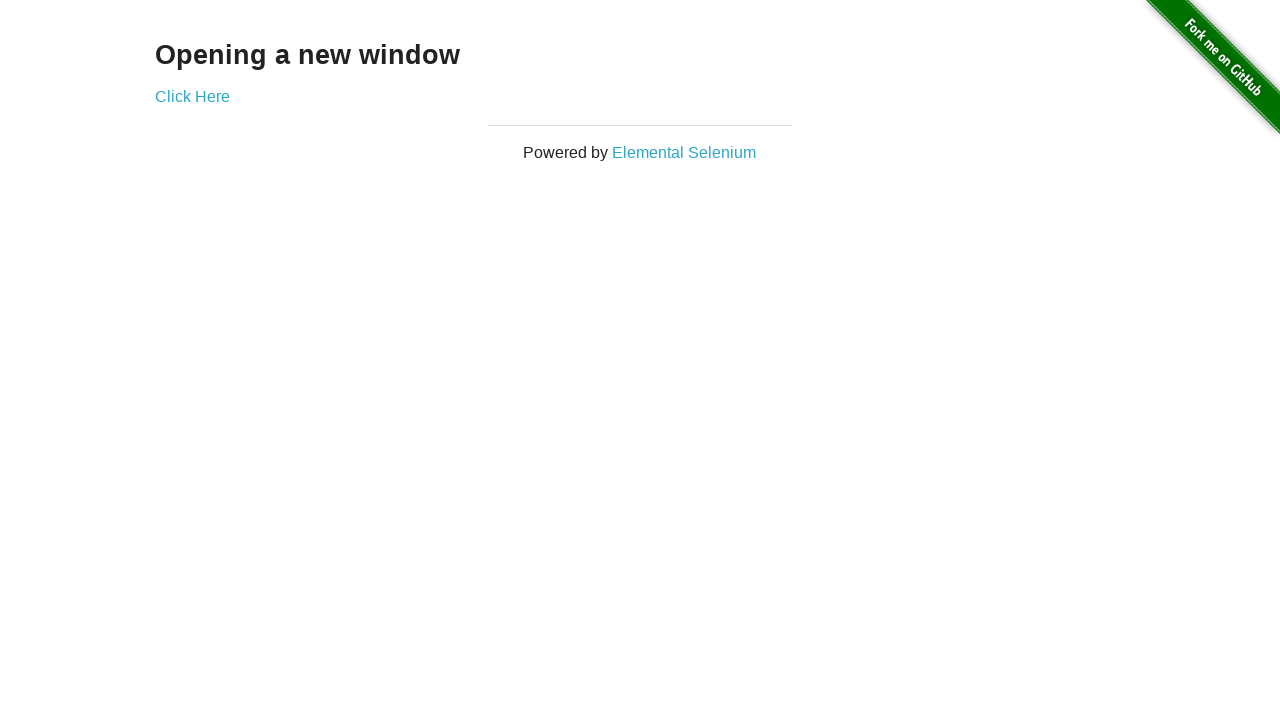

Stored reference to the original window
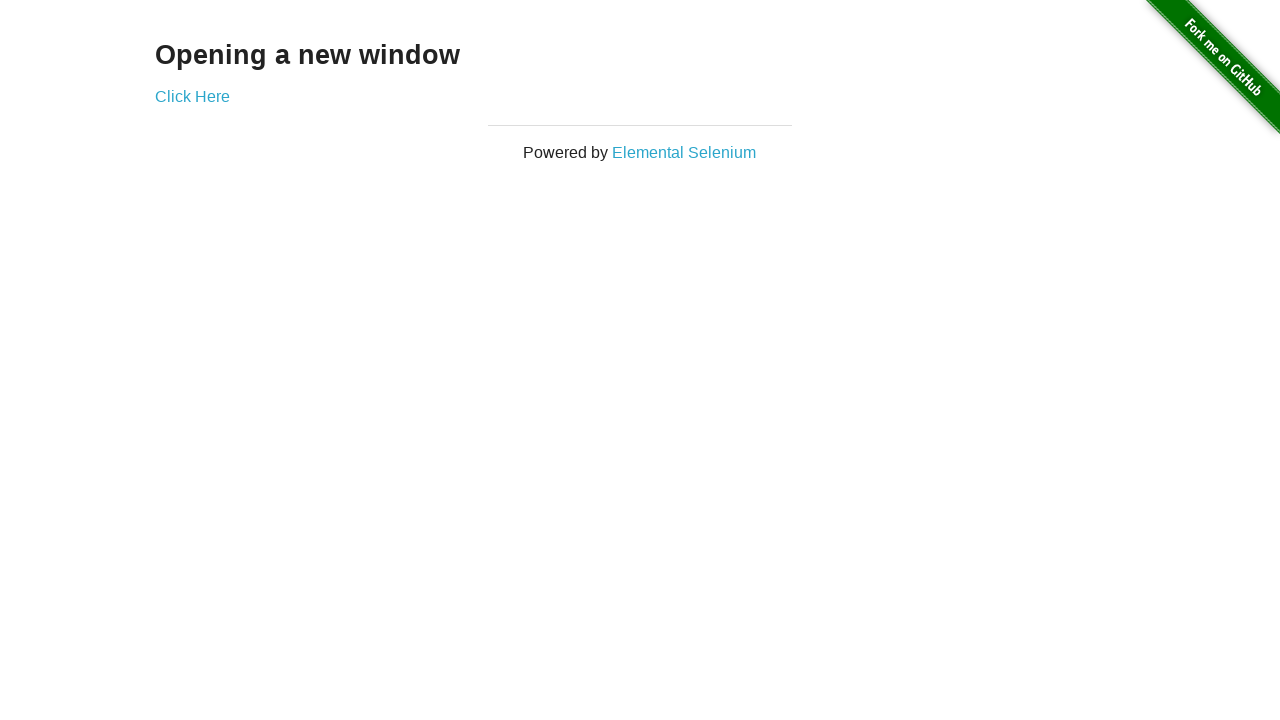

Clicked link to open new window at (192, 96) on .example a
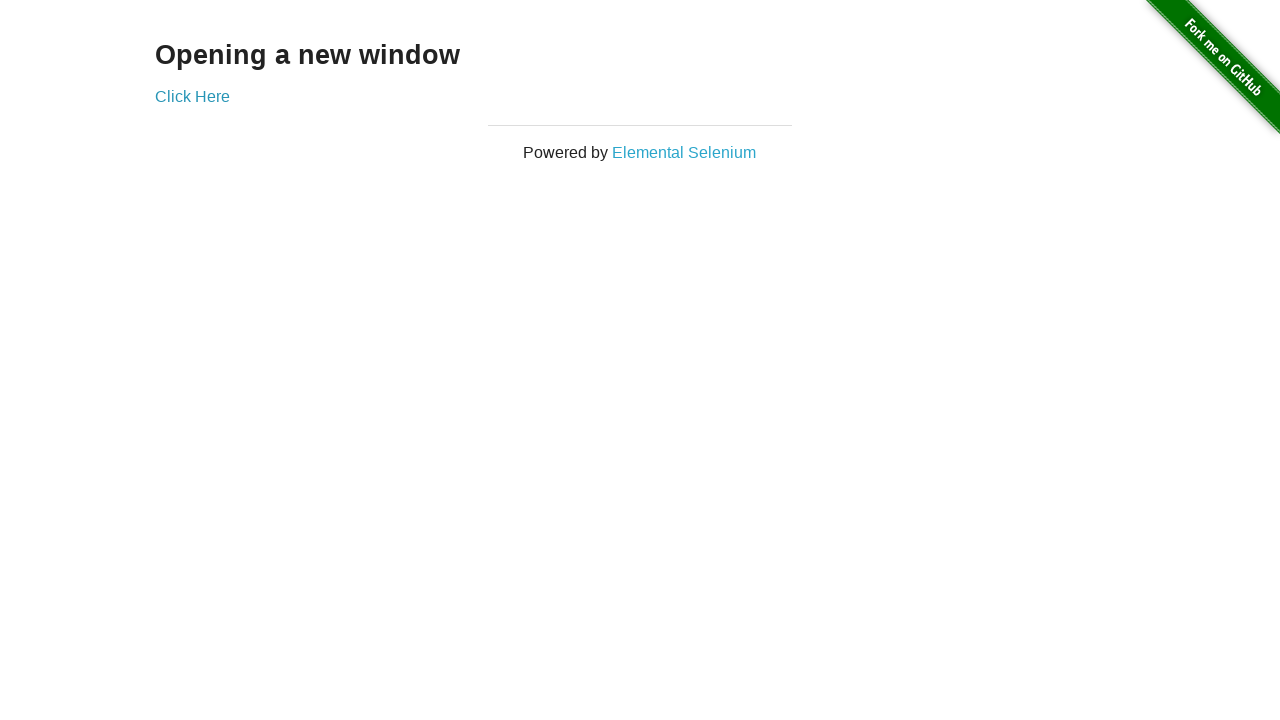

Captured new window reference
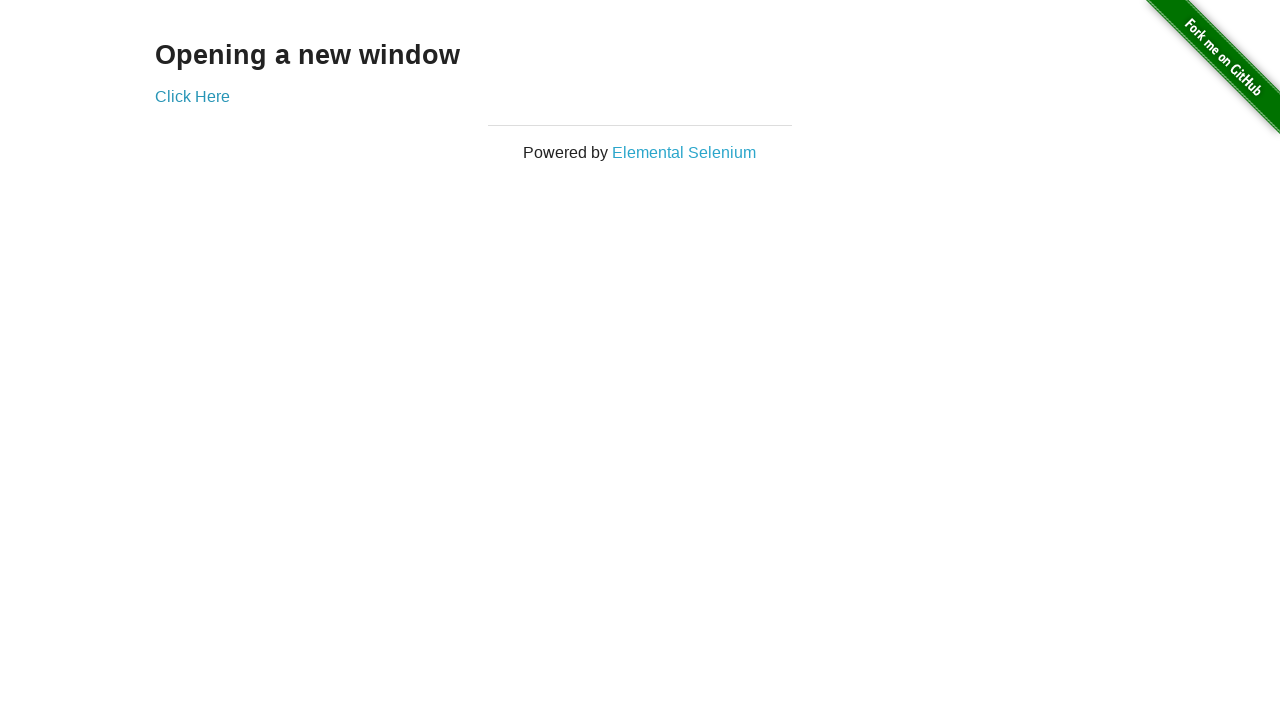

New window finished loading
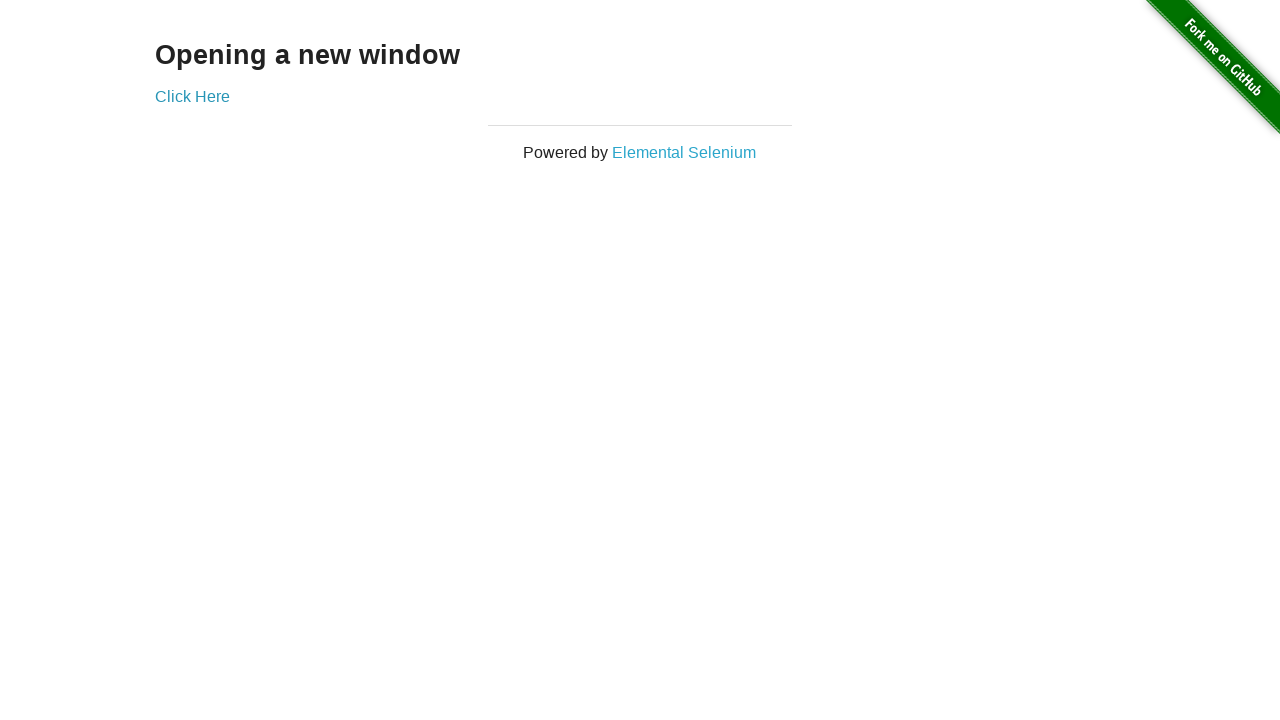

Verified original window title is 'The Internet'
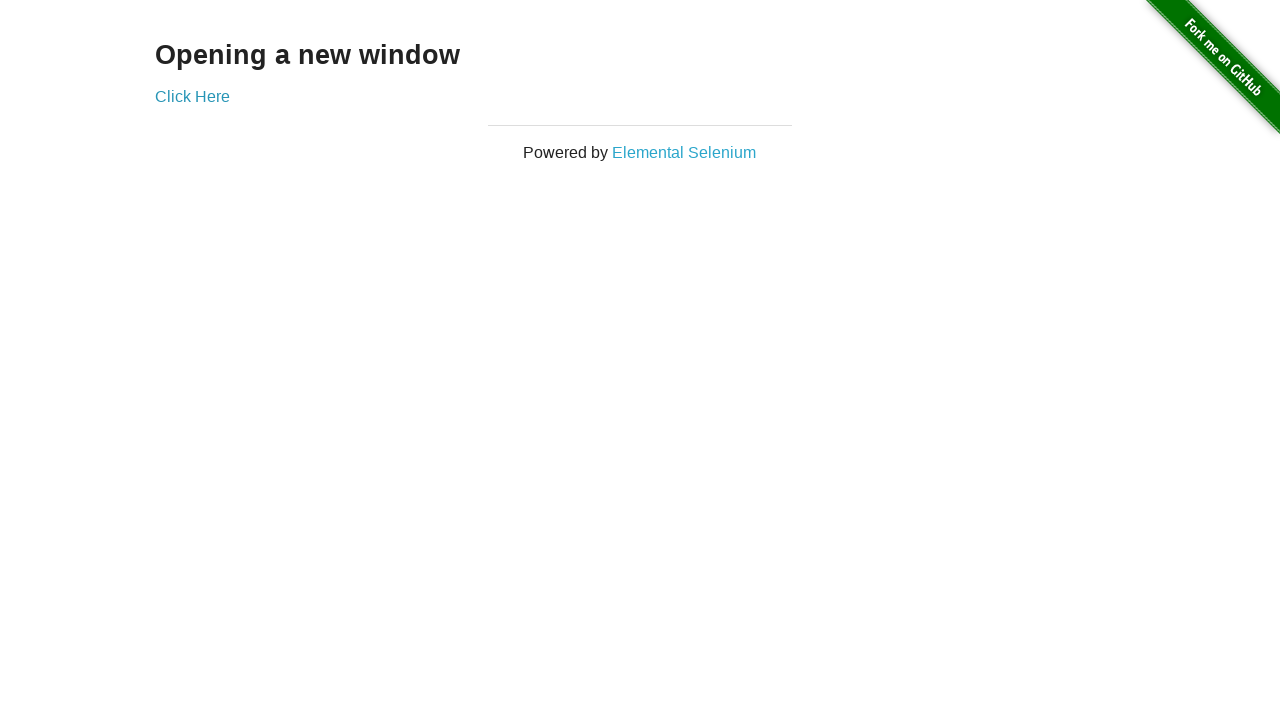

Waited for new window title to be populated
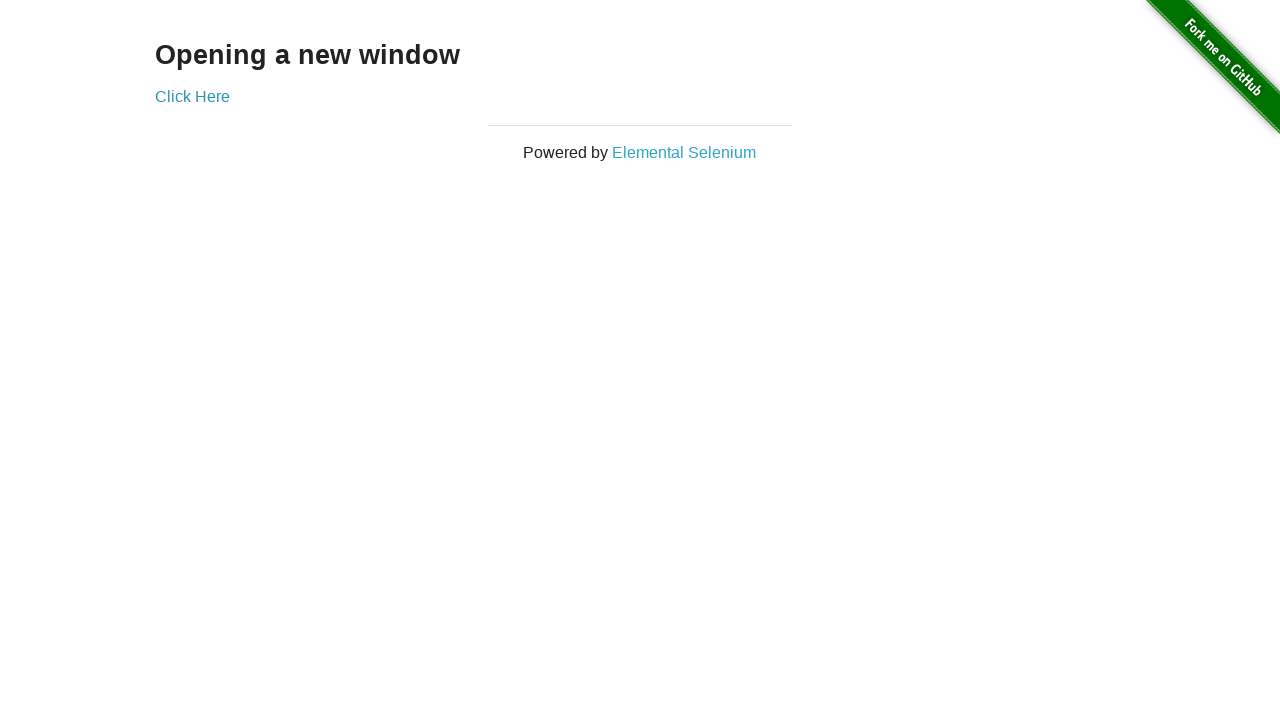

Verified new window title is 'New Window'
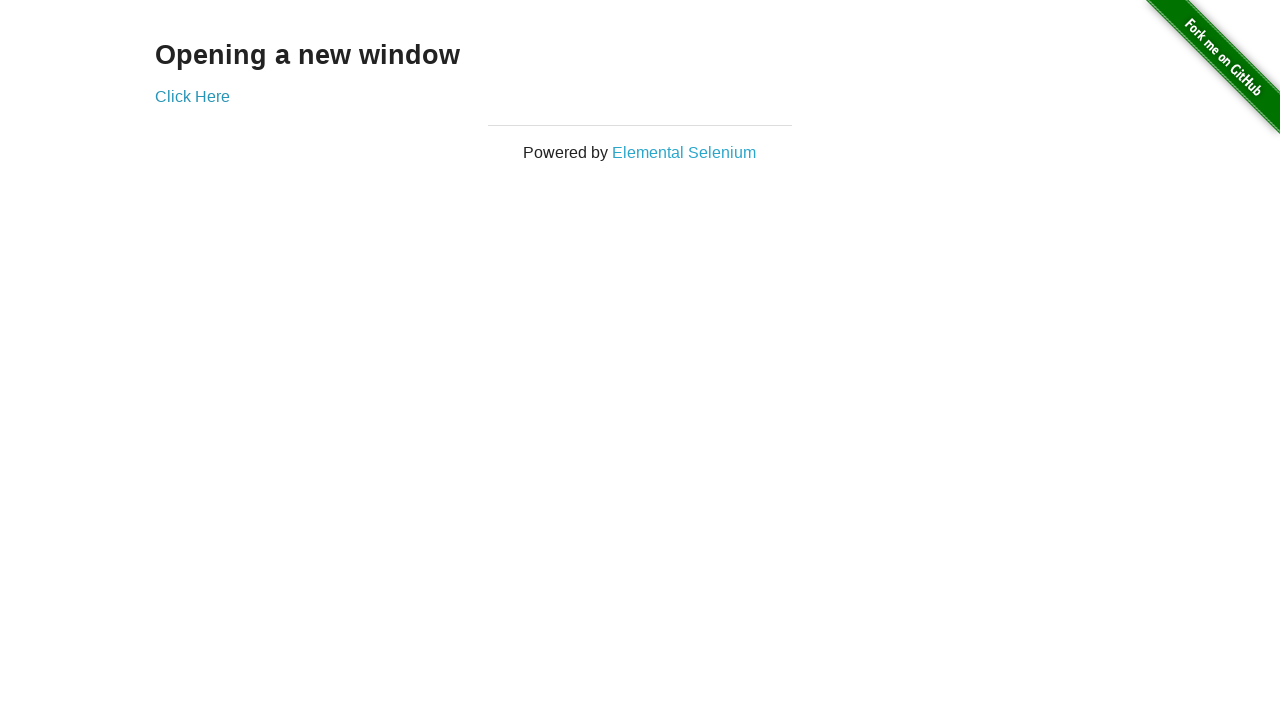

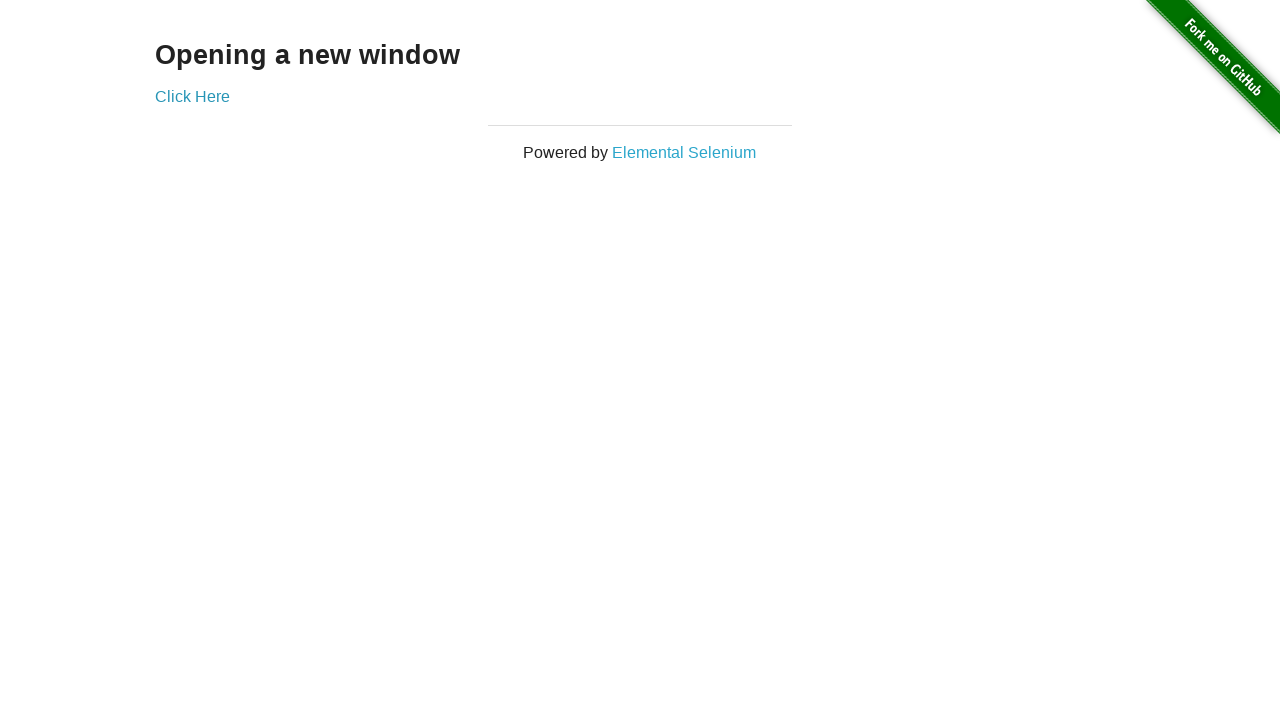